Tests navigation by clicking on the "A/B Testing" link, verifying the page title, then navigating back and verifying the original page title

Starting URL: https://practice.cydeo.com

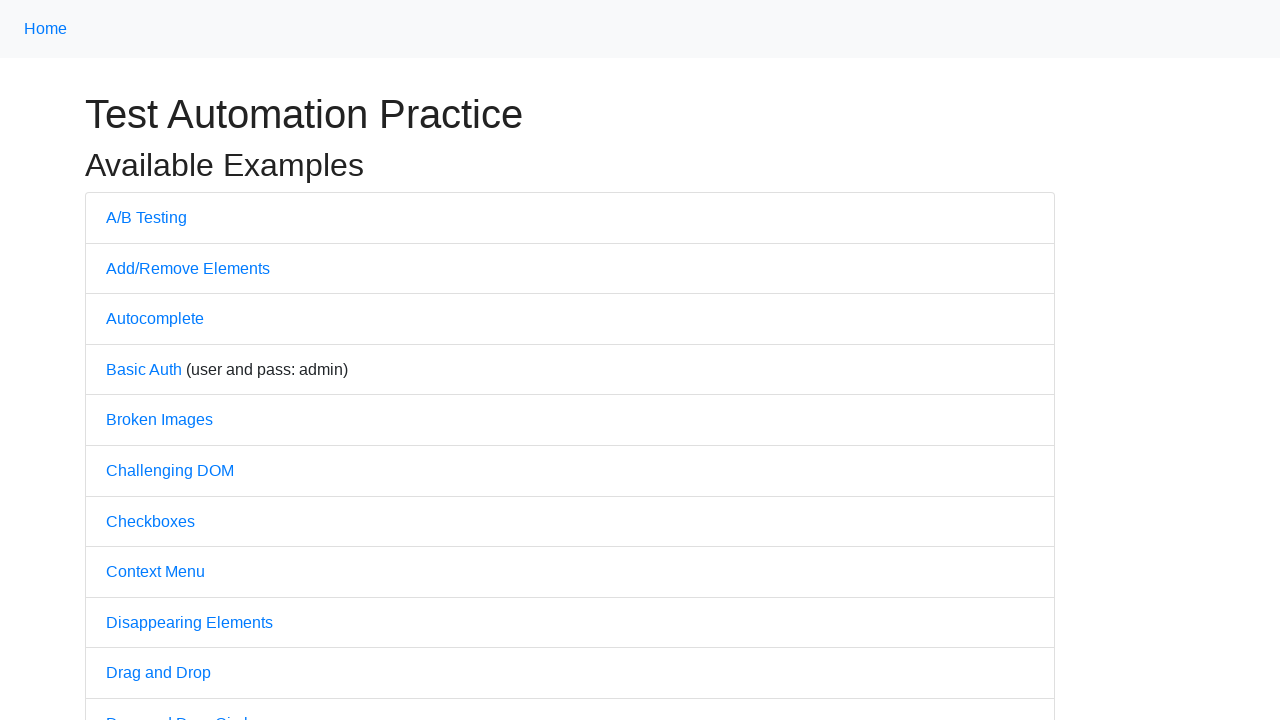

Clicked on the 'A/B Testing' link at (146, 217) on a:text('A/B Testing')
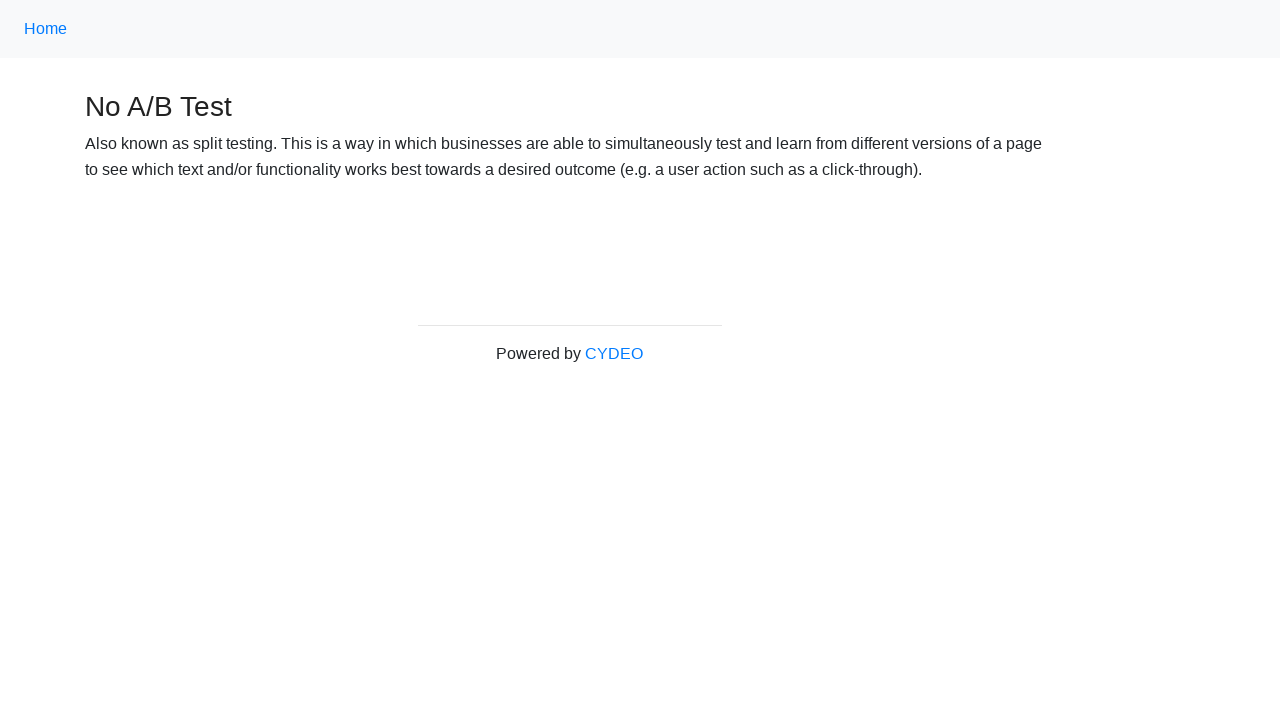

A/B Testing page loaded (domcontentloaded)
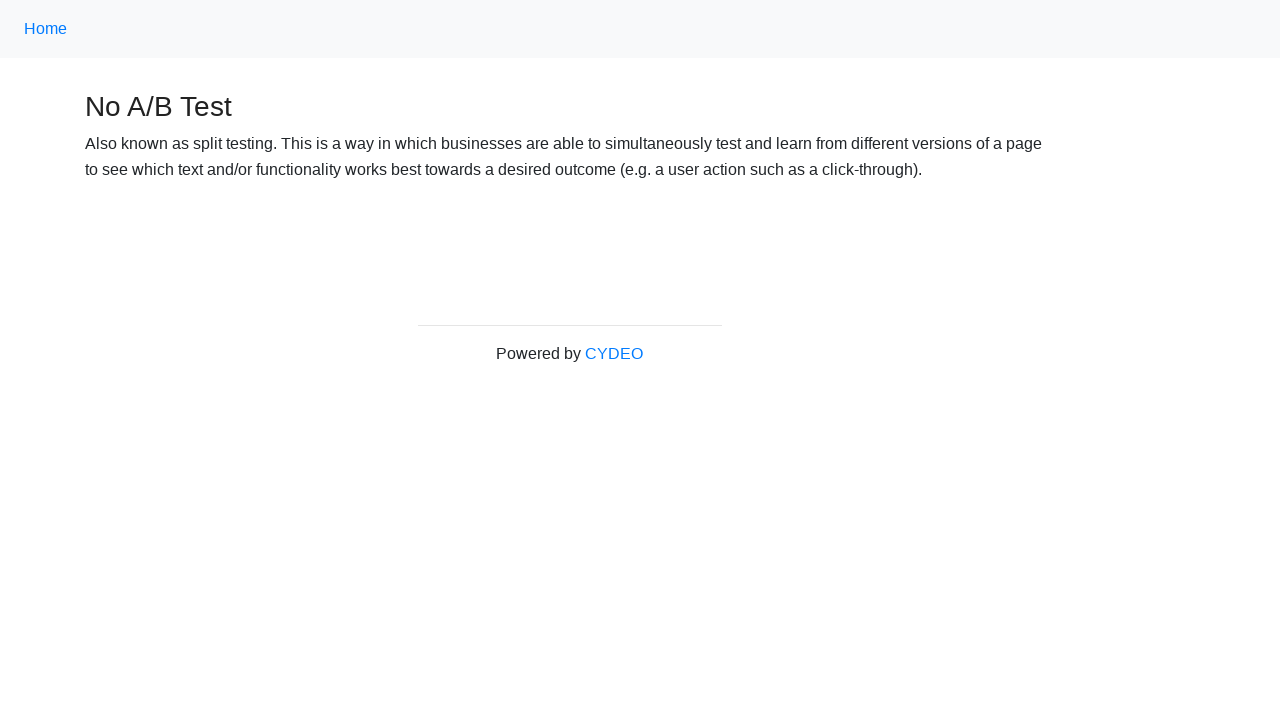

Navigated back to the previous page
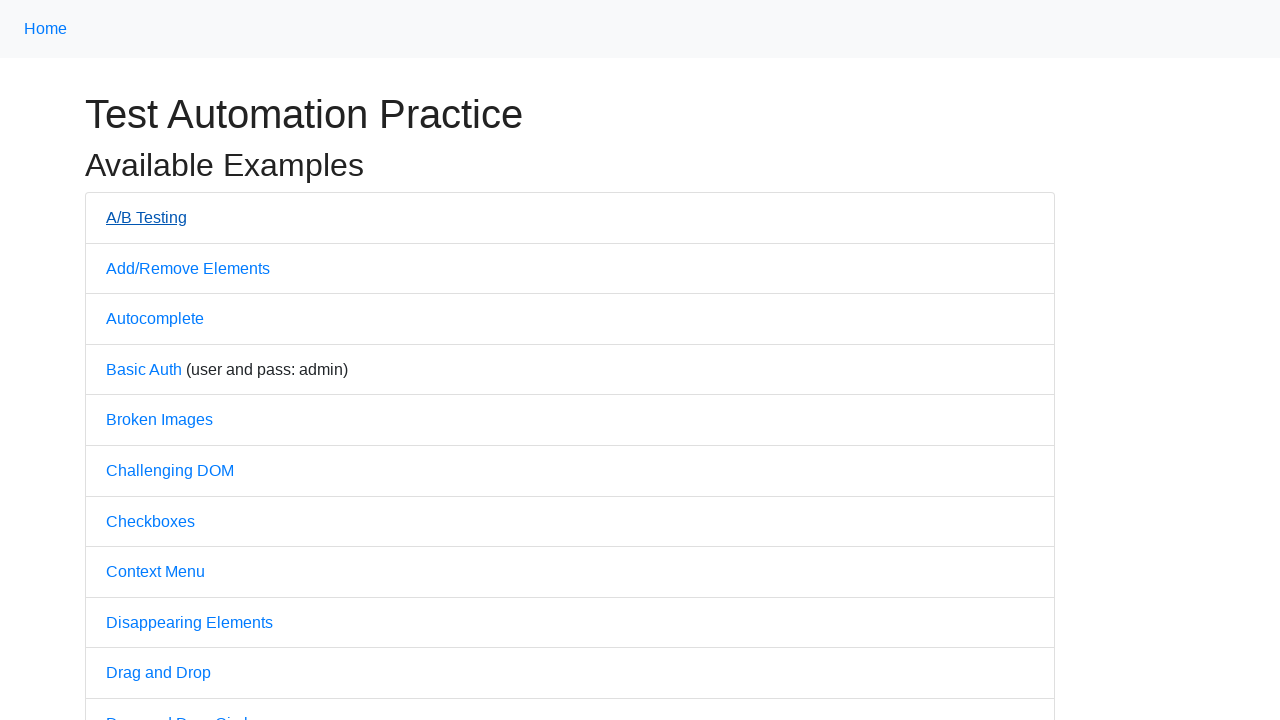

Original page reloaded (domcontentloaded)
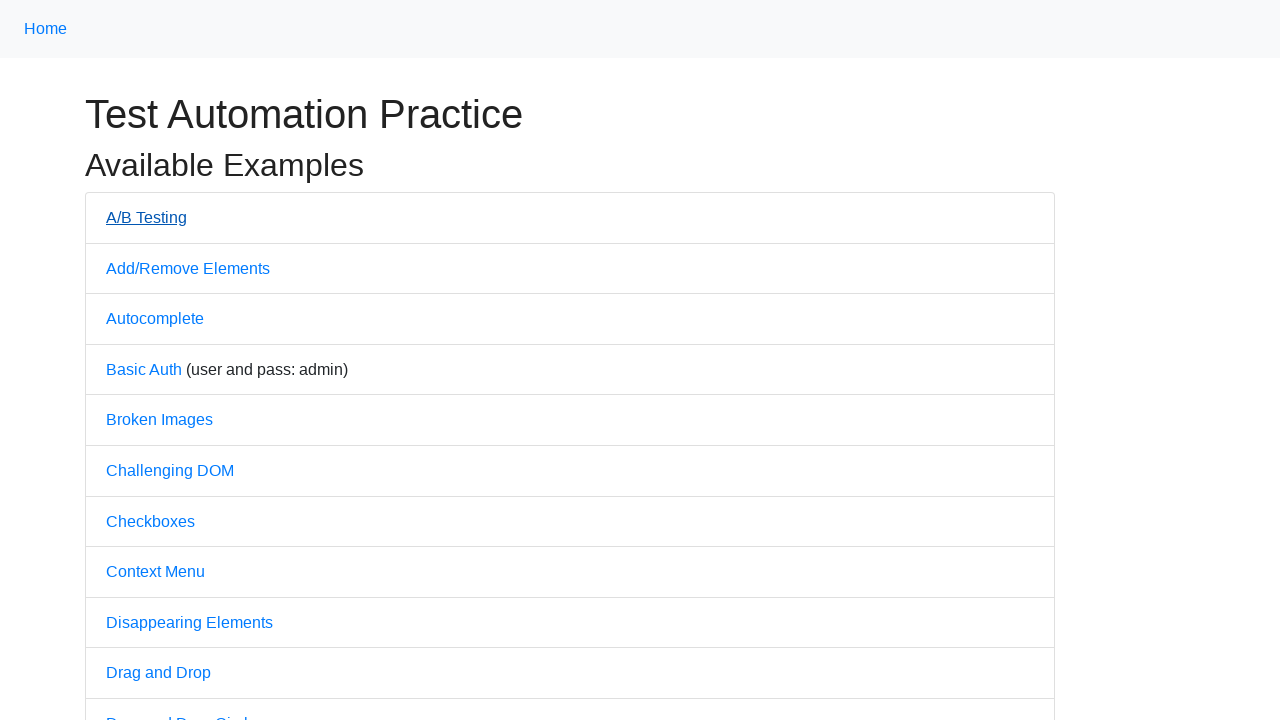

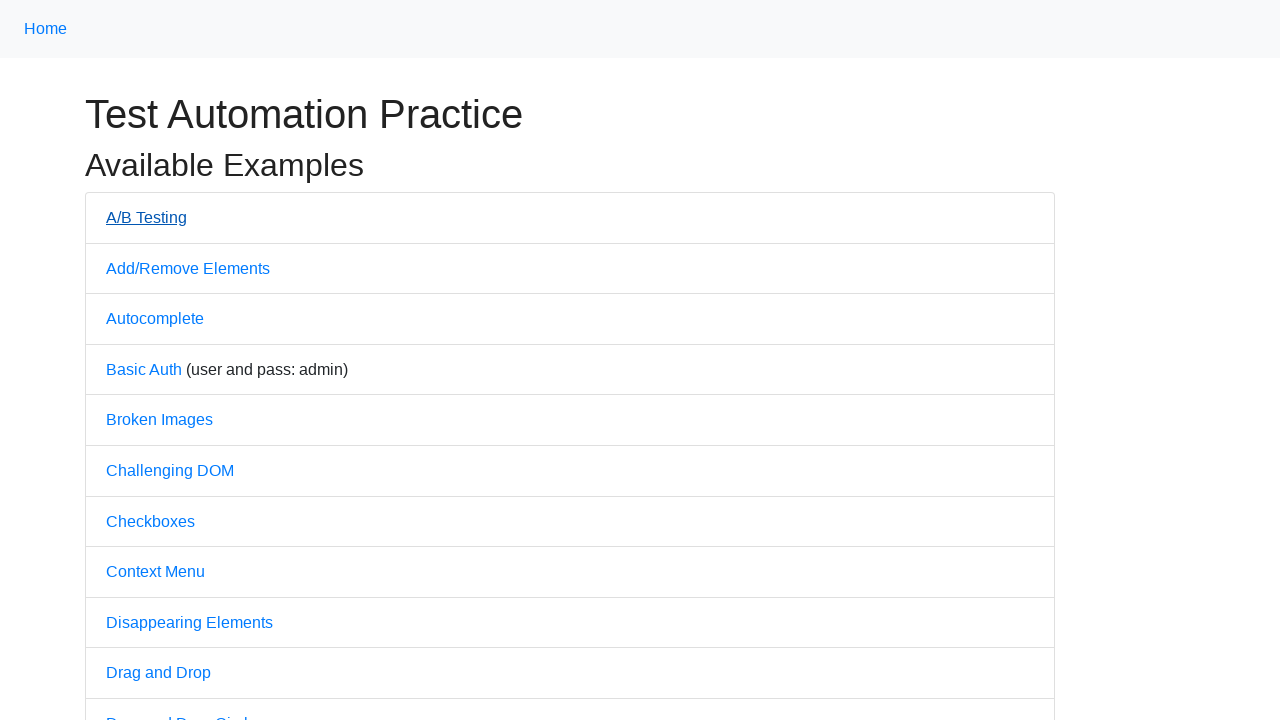